Tests radio button and checkbox selection by verifying initial unselected state, clicking them, and confirming they become selected

Starting URL: https://automationfc.github.io/basic-form/index.html

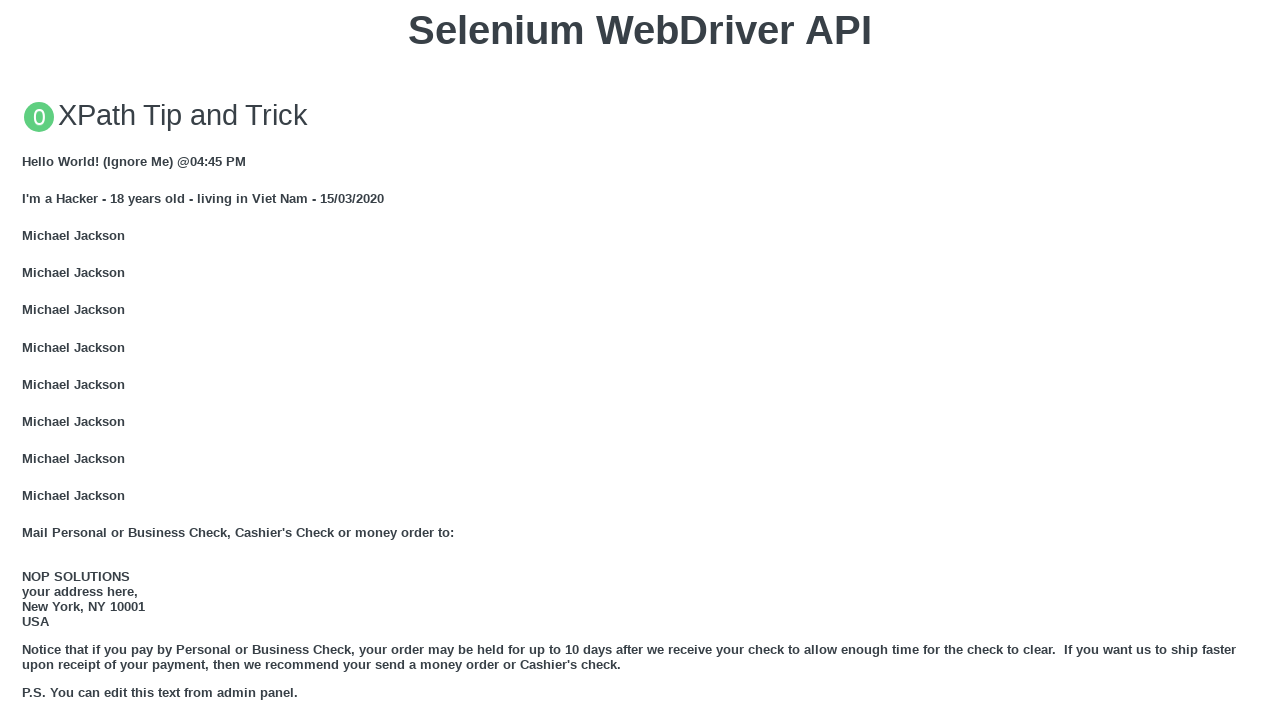

Navigated to basic form page
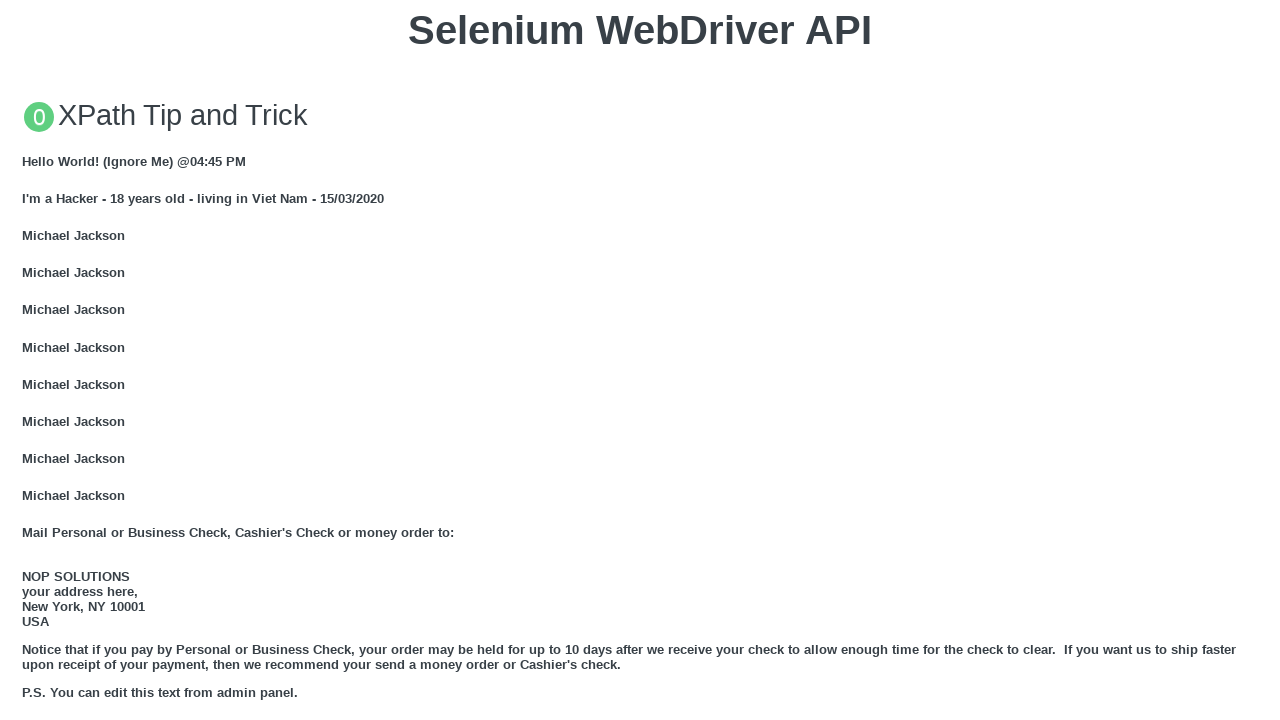

Verified age under 18 radio button is initially unselected
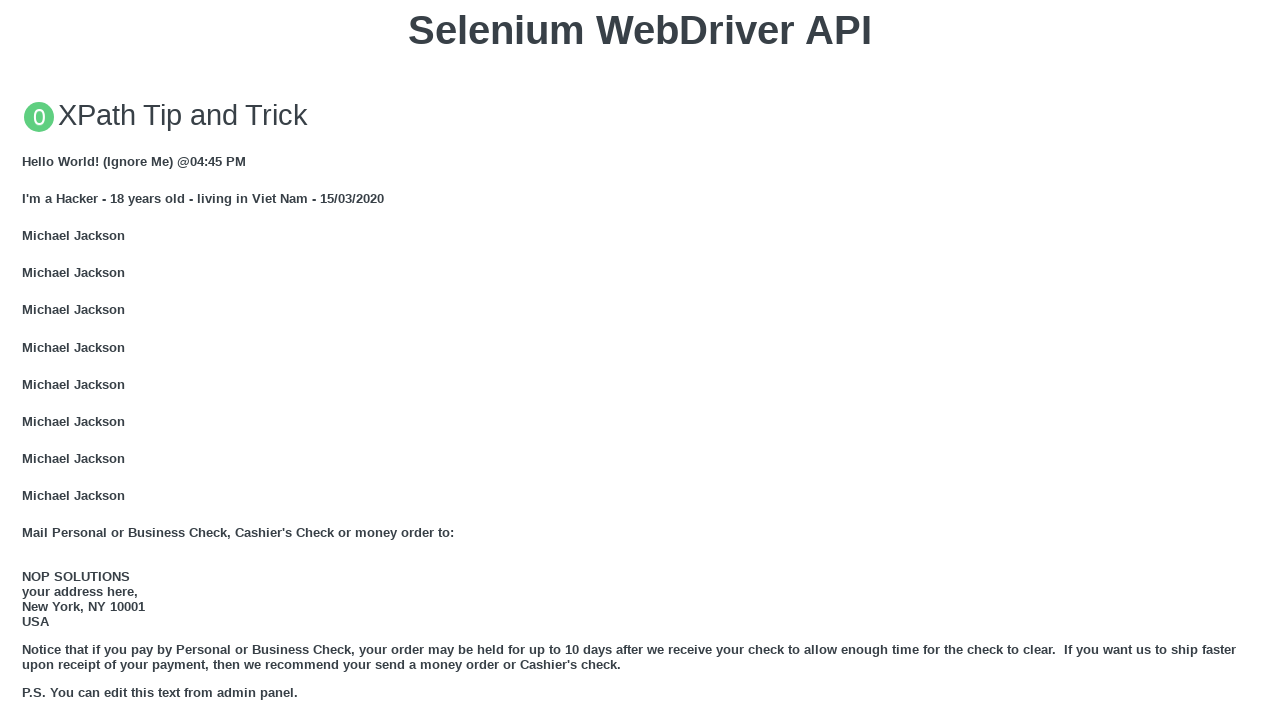

Verified development checkbox is initially unselected
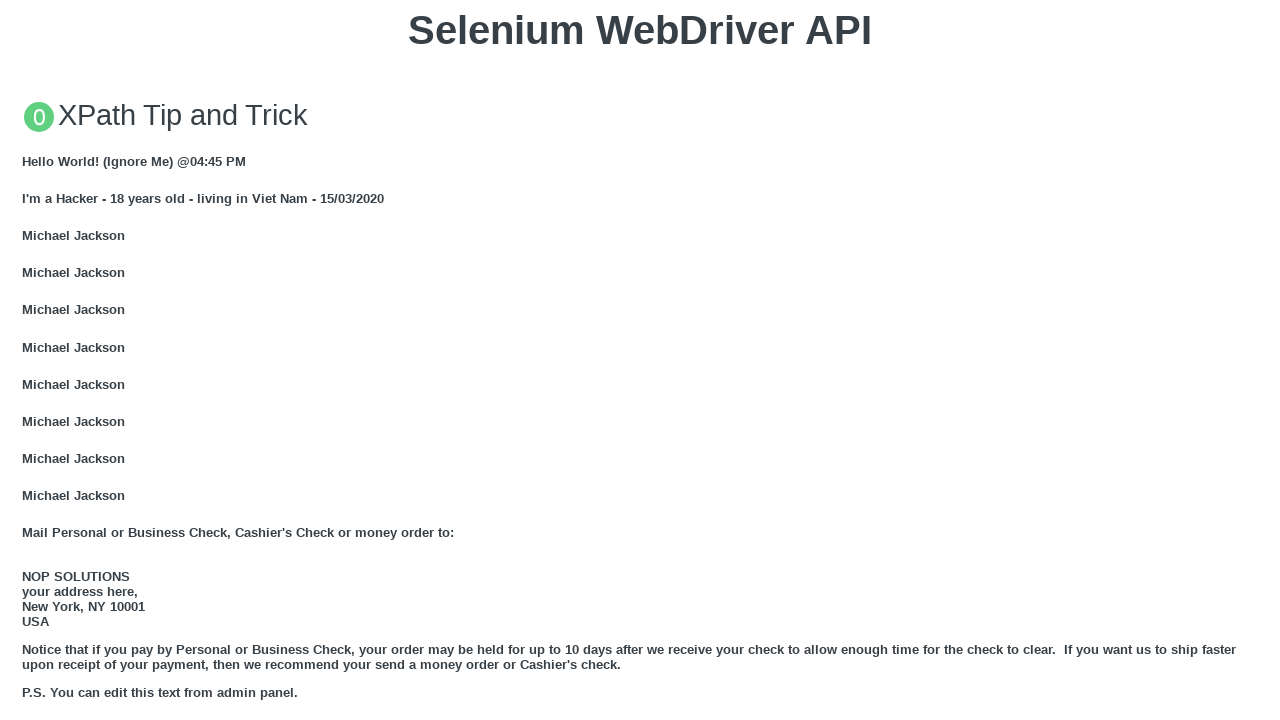

Clicked age under 18 radio button at (28, 360) on #under_18
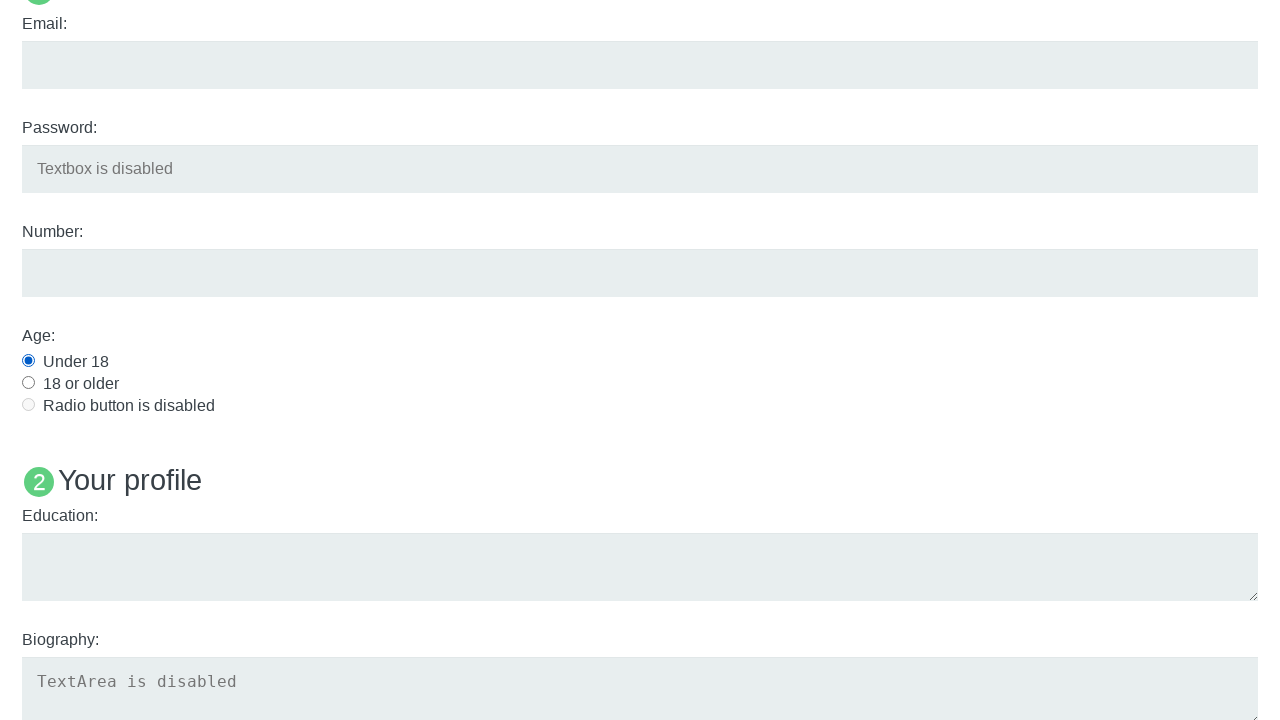

Clicked development checkbox at (28, 361) on #java
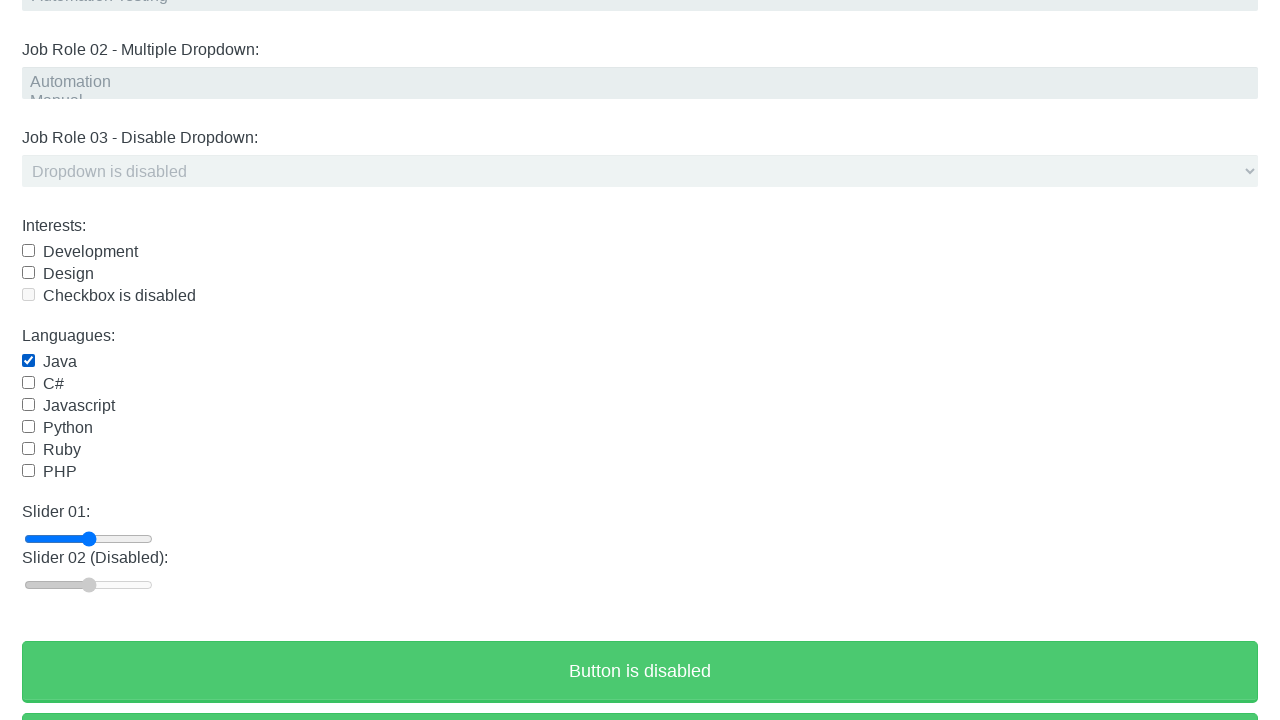

Waited 3 seconds for selections to register
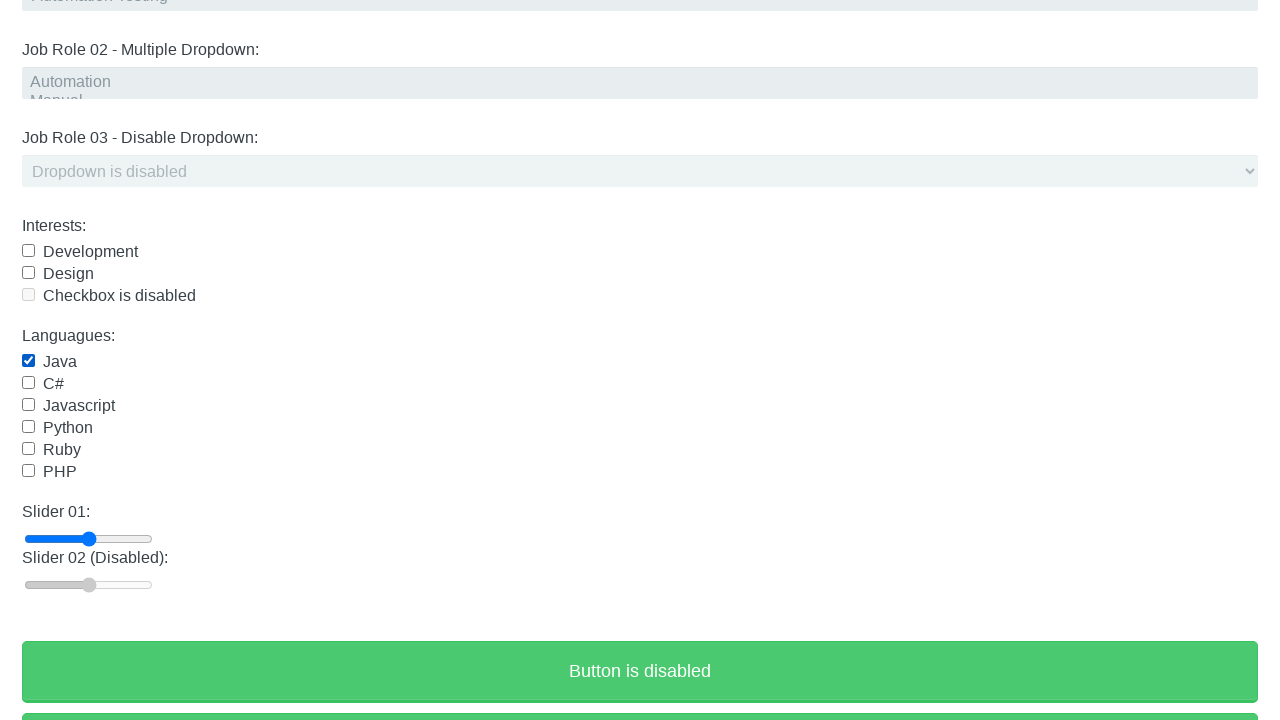

Verified age under 18 radio button is now selected
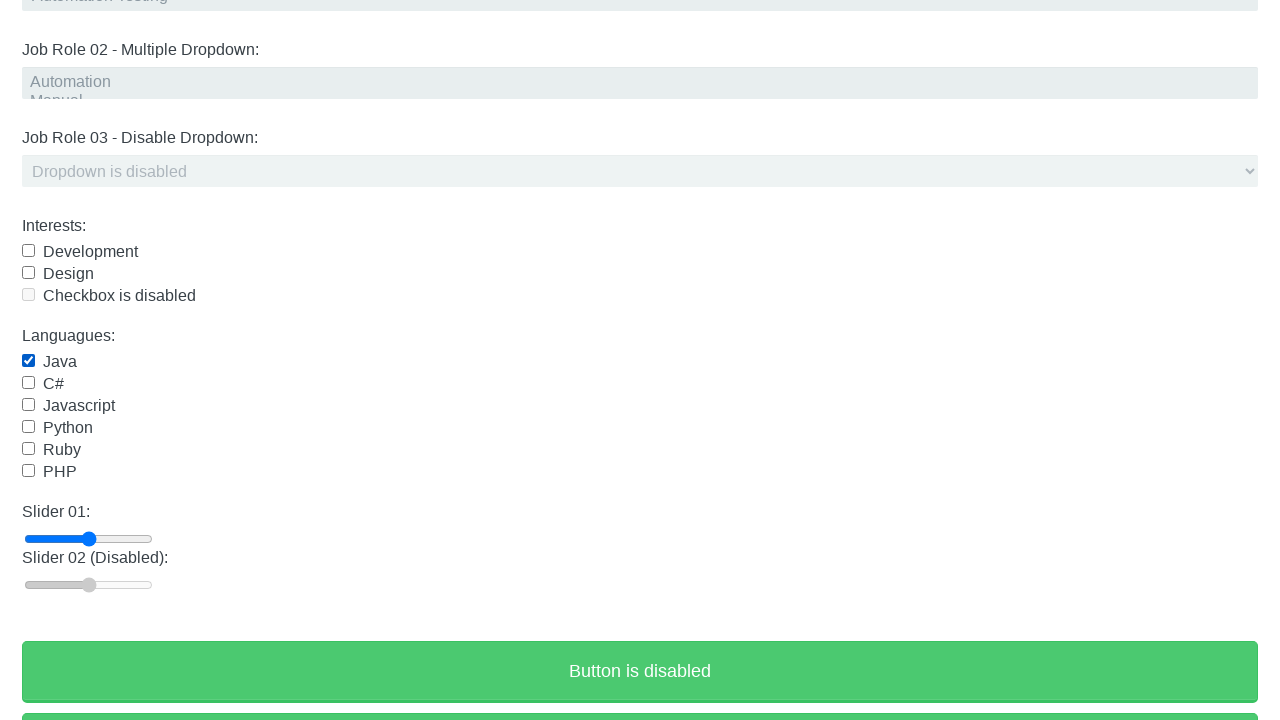

Verified development checkbox is now selected
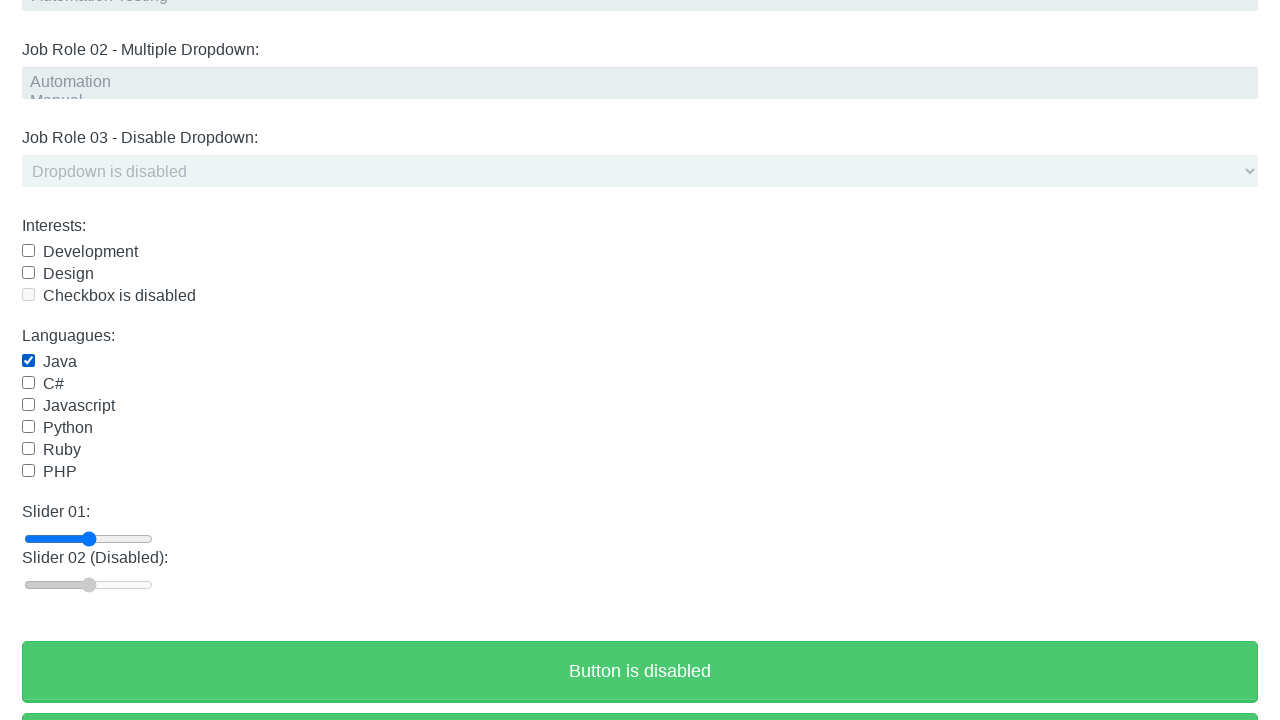

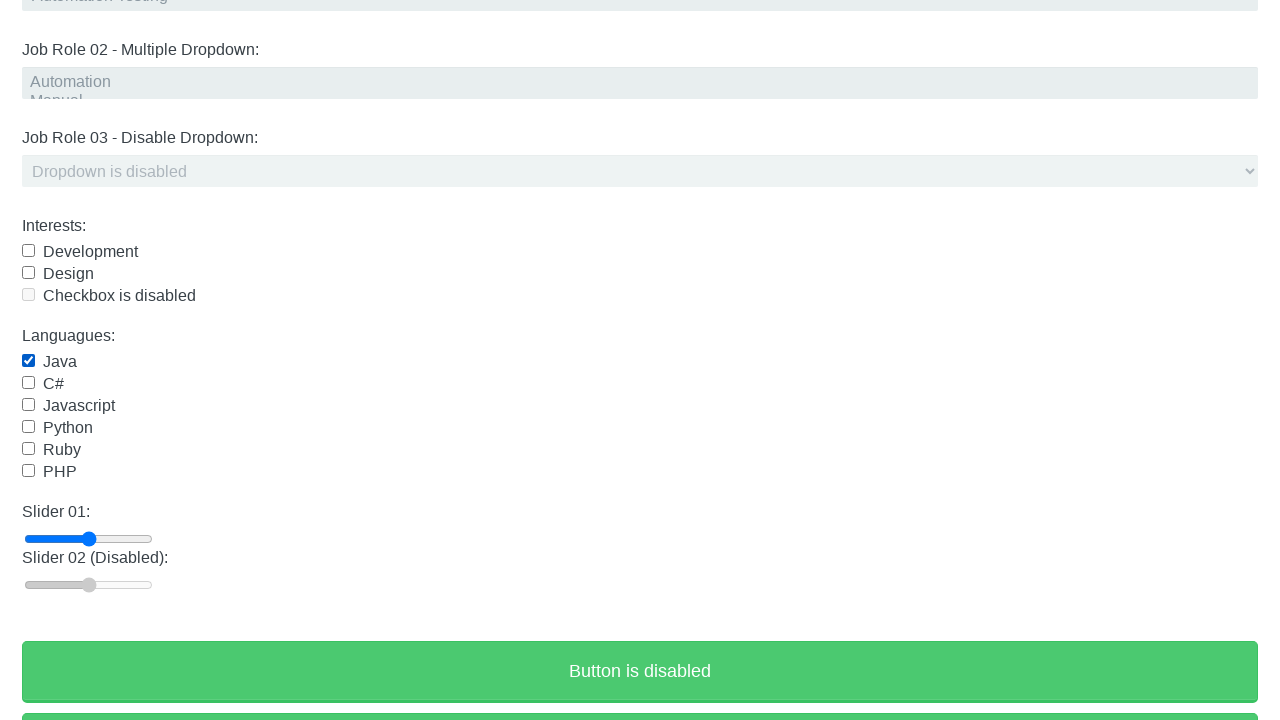